Tests clicking a button and waiting for a paragraph element to become visible, then verifies the paragraph text content.

Starting URL: https://testeroprogramowania.github.io/selenium/wait2.html

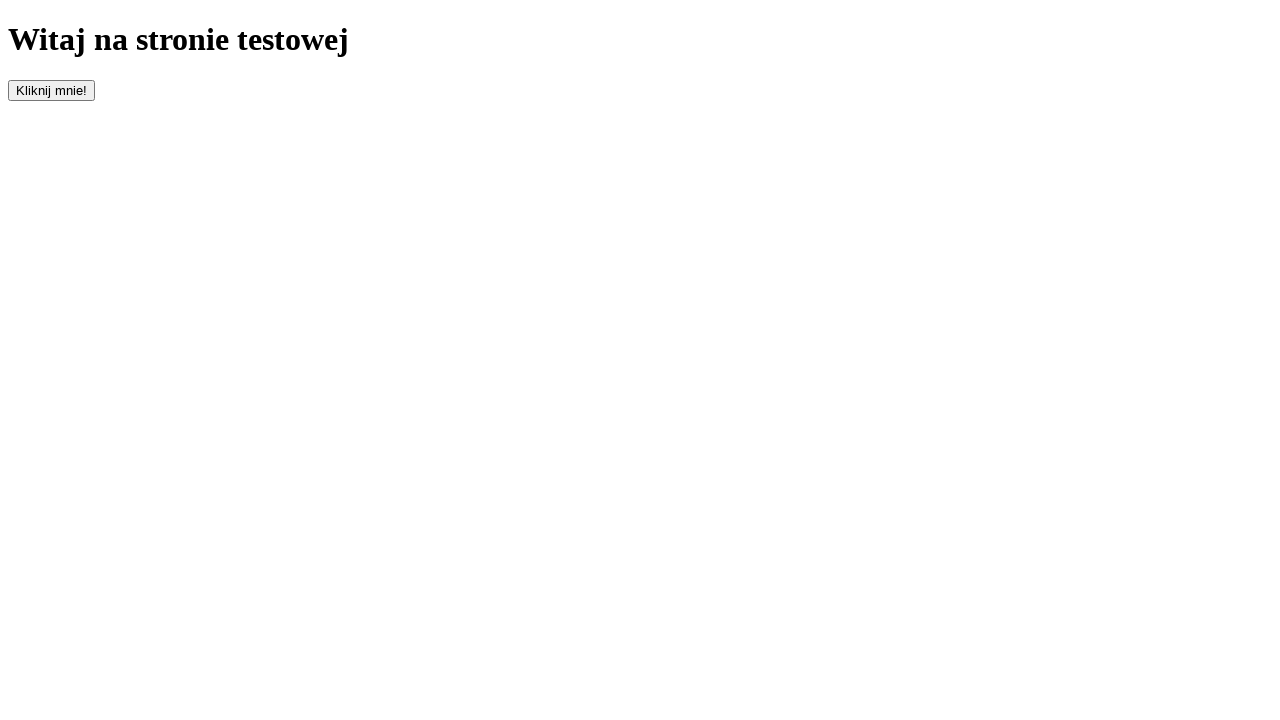

Navigated to test page
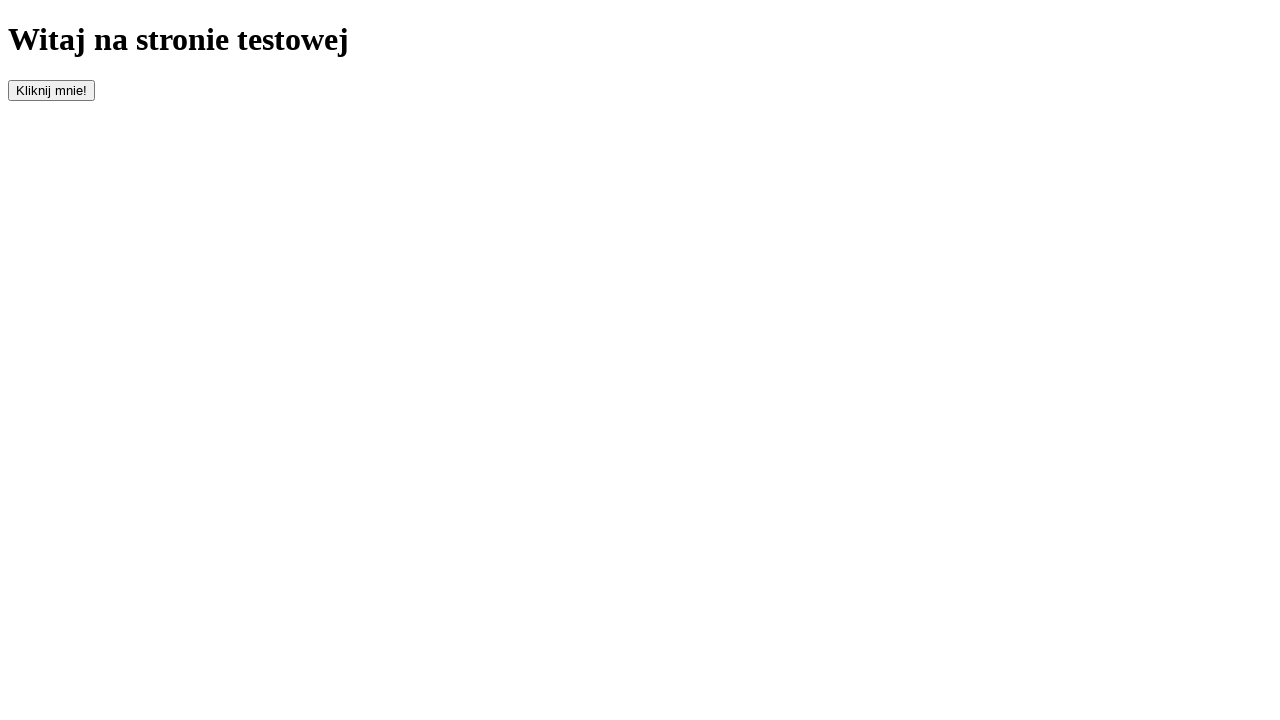

Clicked the button with id 'clickOnMe' at (52, 90) on #clickOnMe
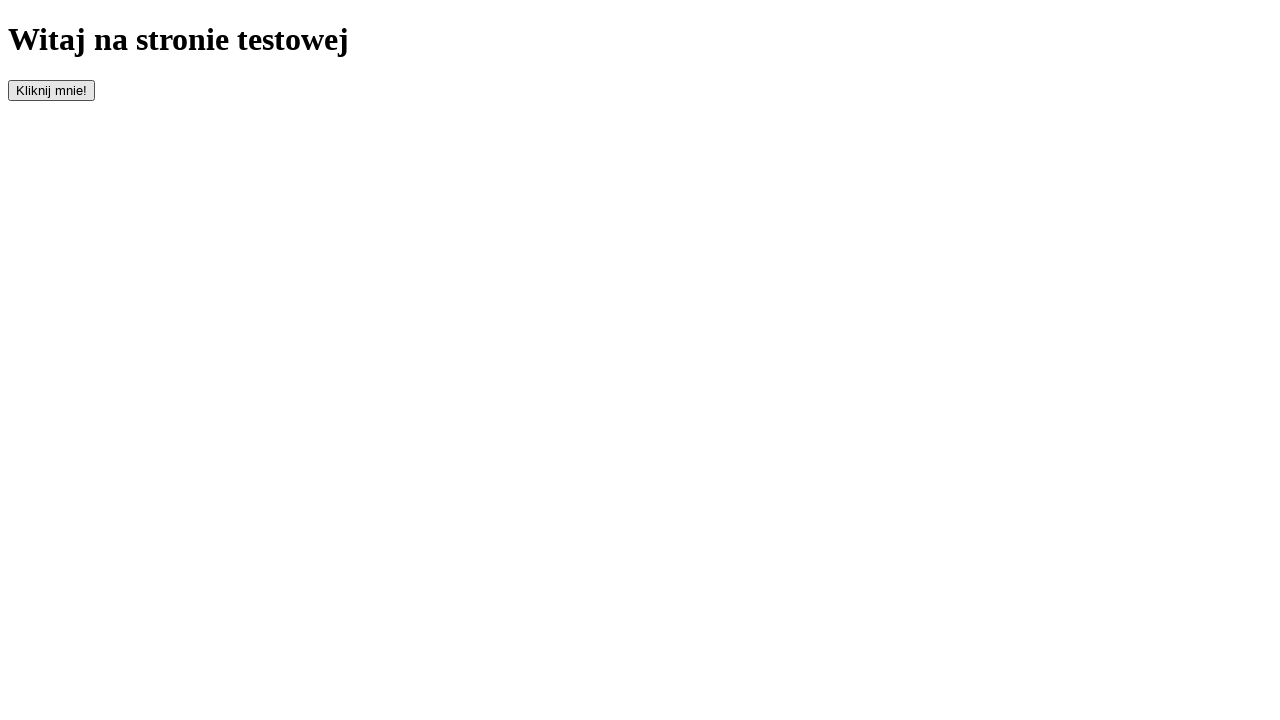

Waited for paragraph element to become visible
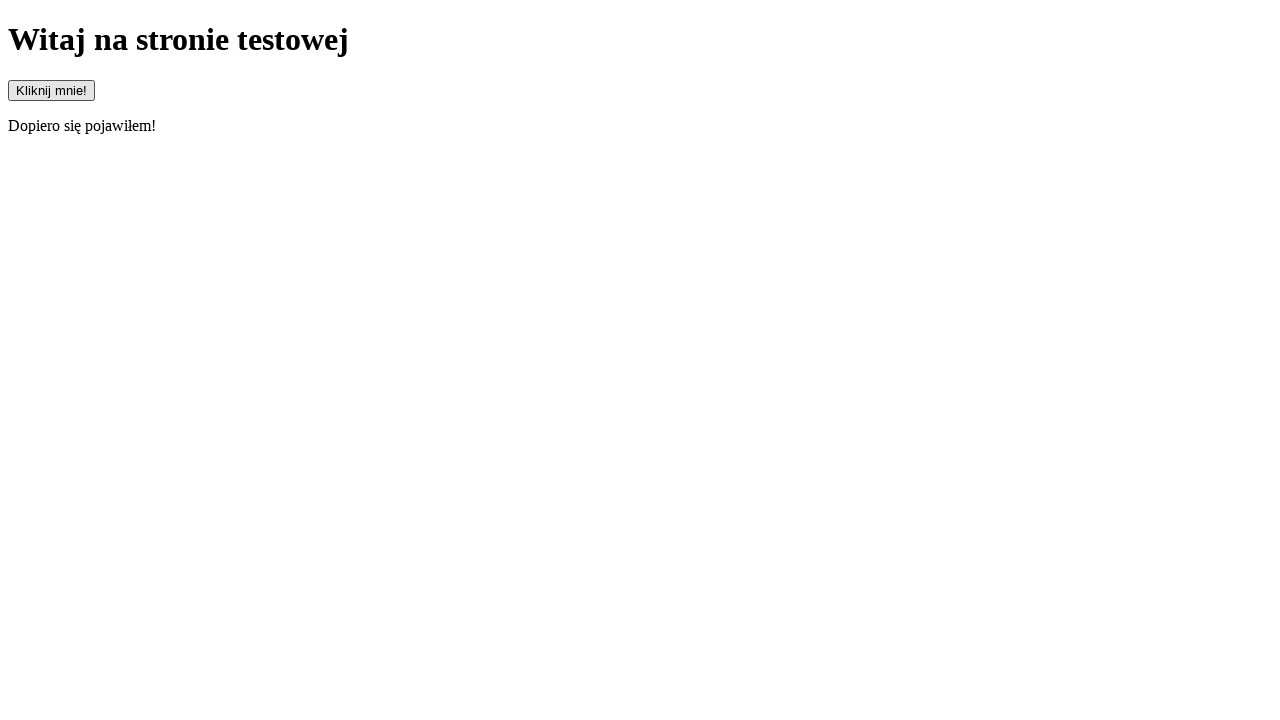

Retrieved paragraph text content
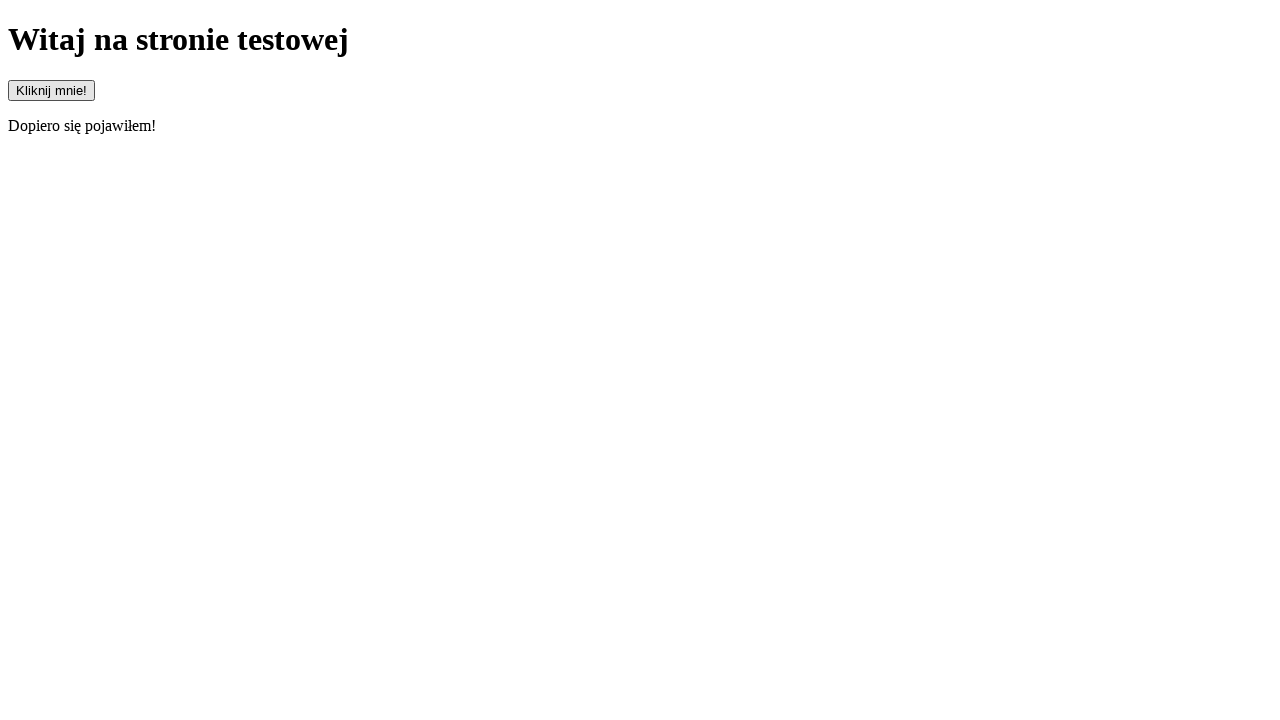

Verified paragraph text matches expected value 'Dopiero się pojawiłem!'
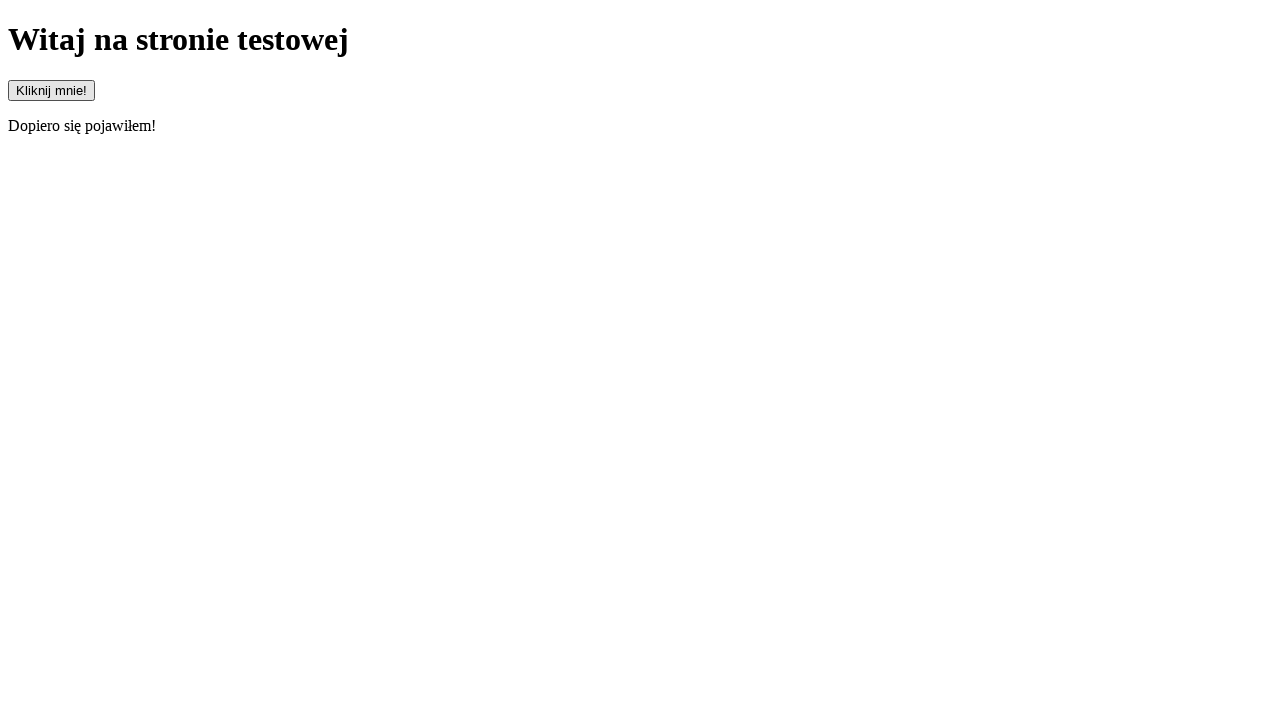

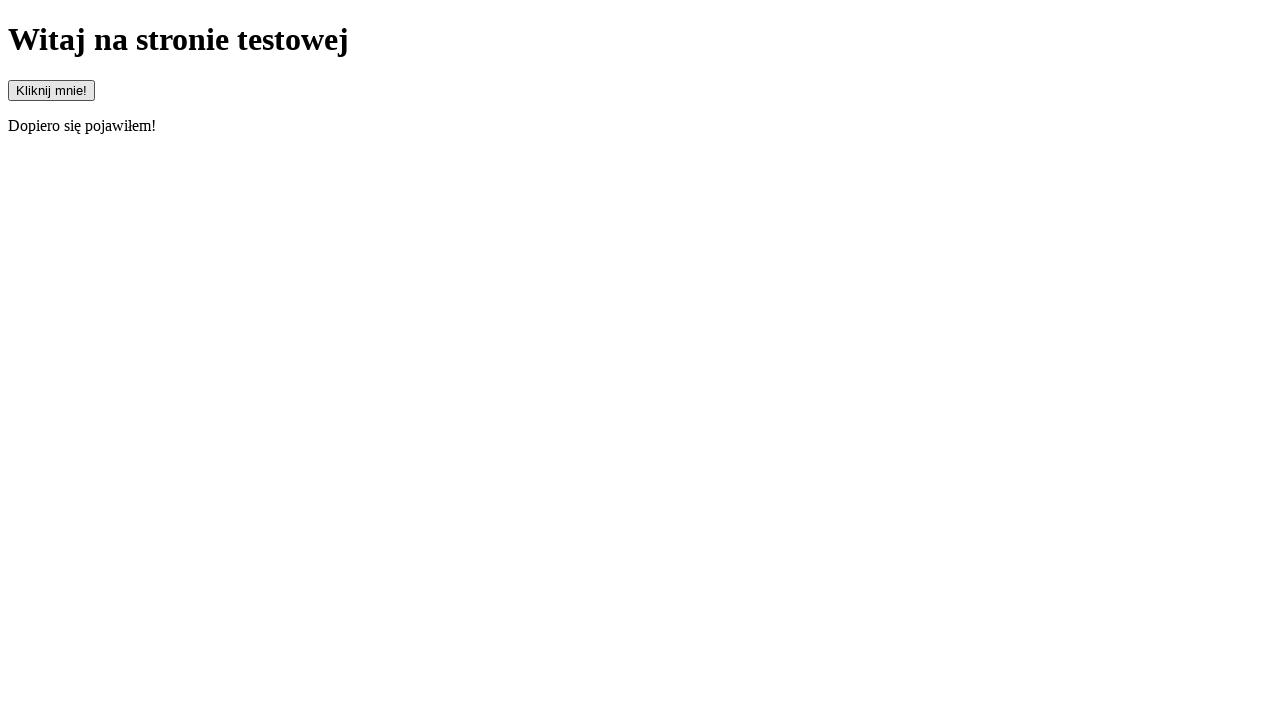